Tests locating various elements on a forgot password page using different selectors and verifies they are present

Starting URL: https://practice.cydeo.com/forgot_password

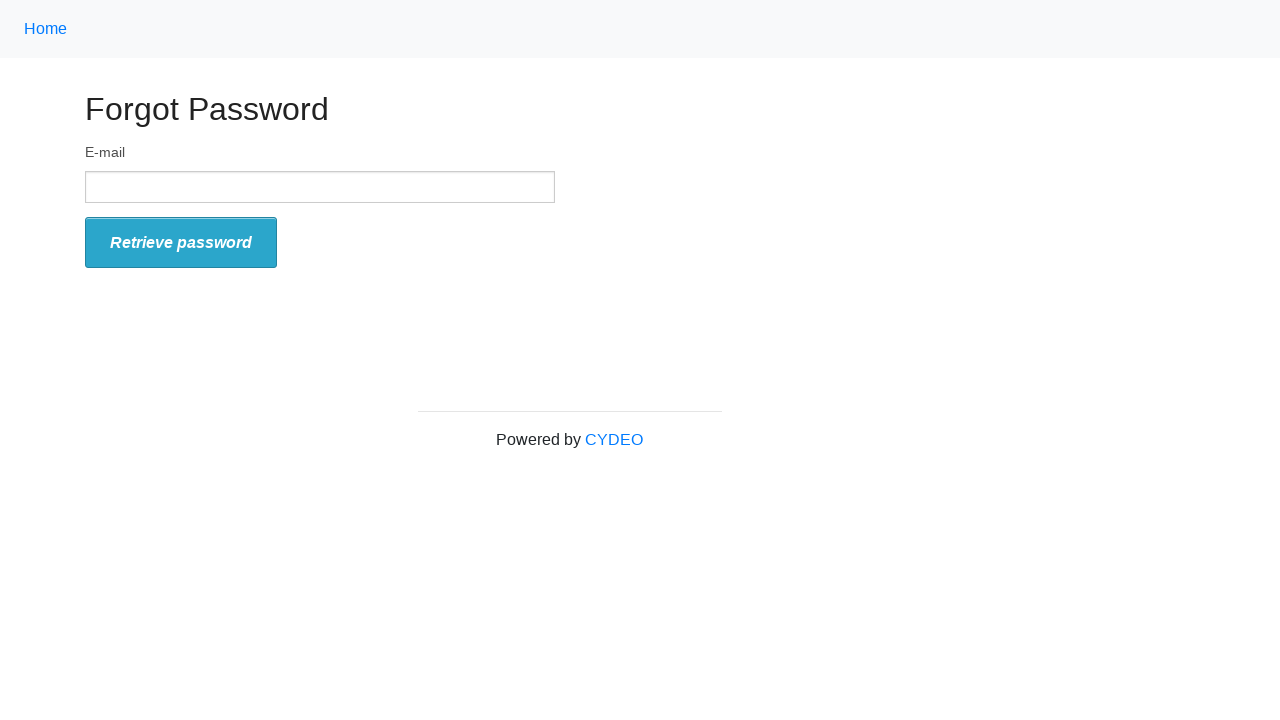

Located 'Home' link using CSS selector
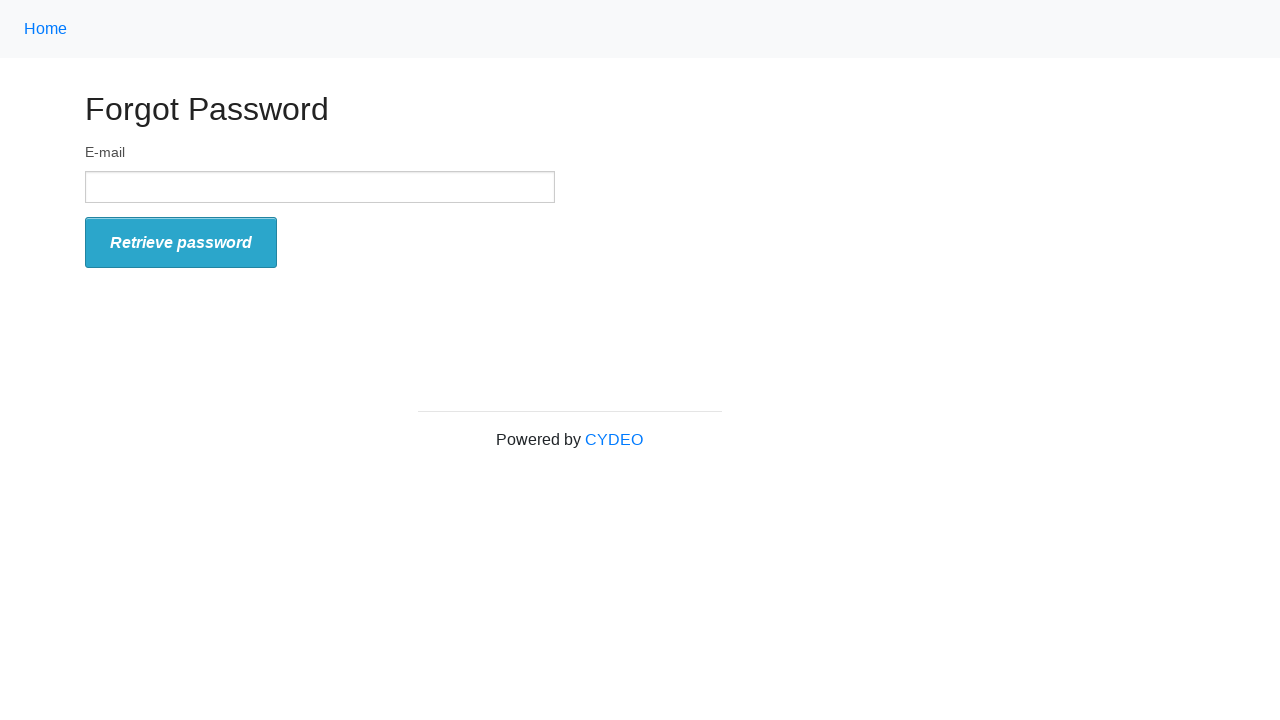

Verified 'Home' link is visible
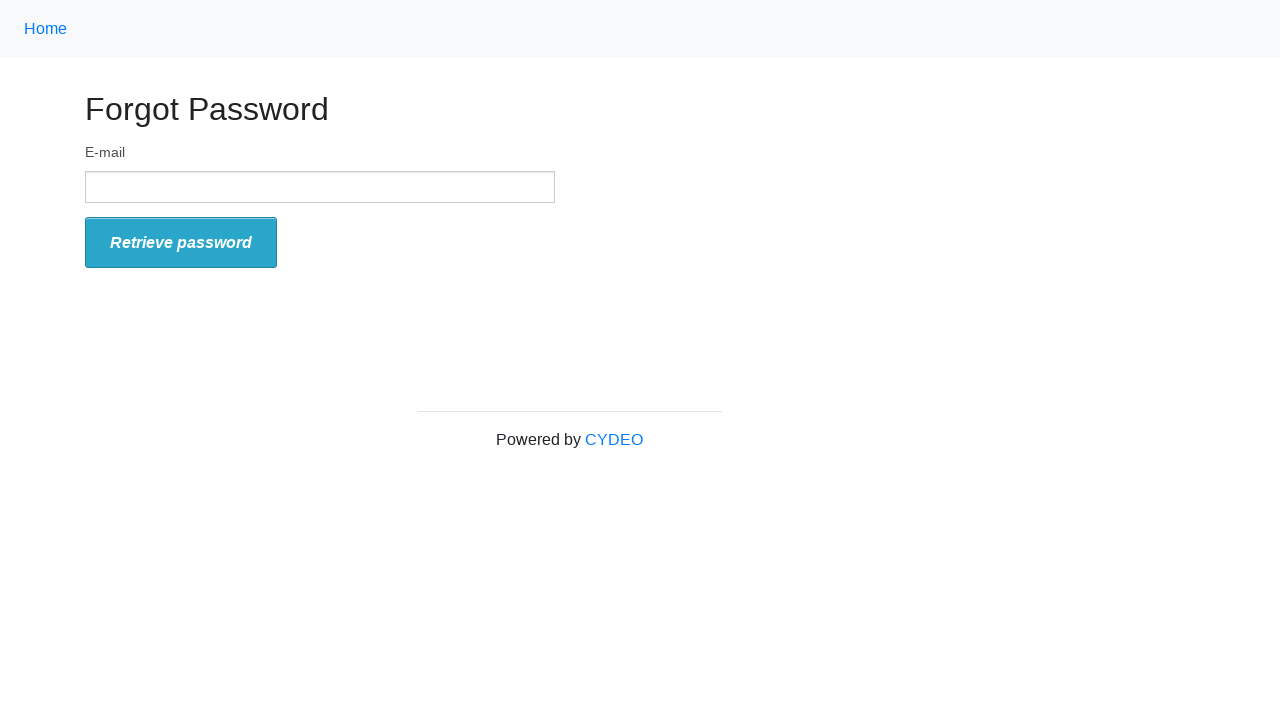

Located 'Forgot password' header using CSS selector
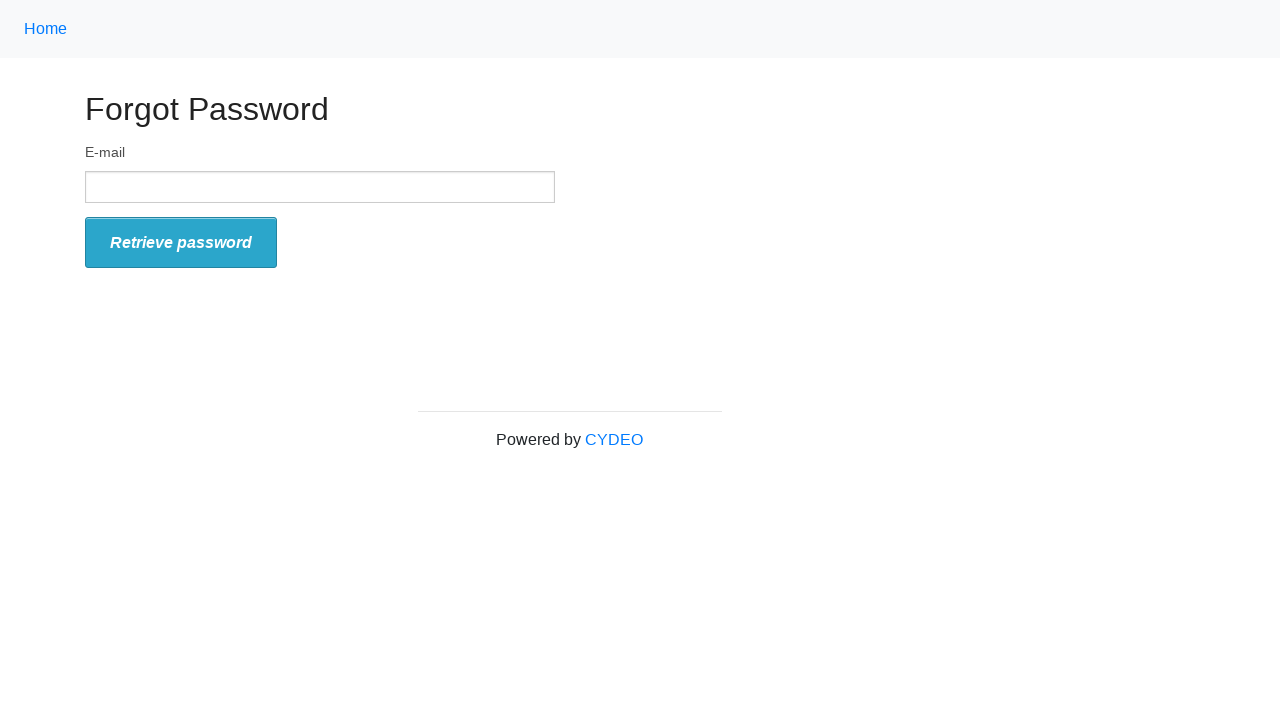

Verified 'Forgot password' header is visible
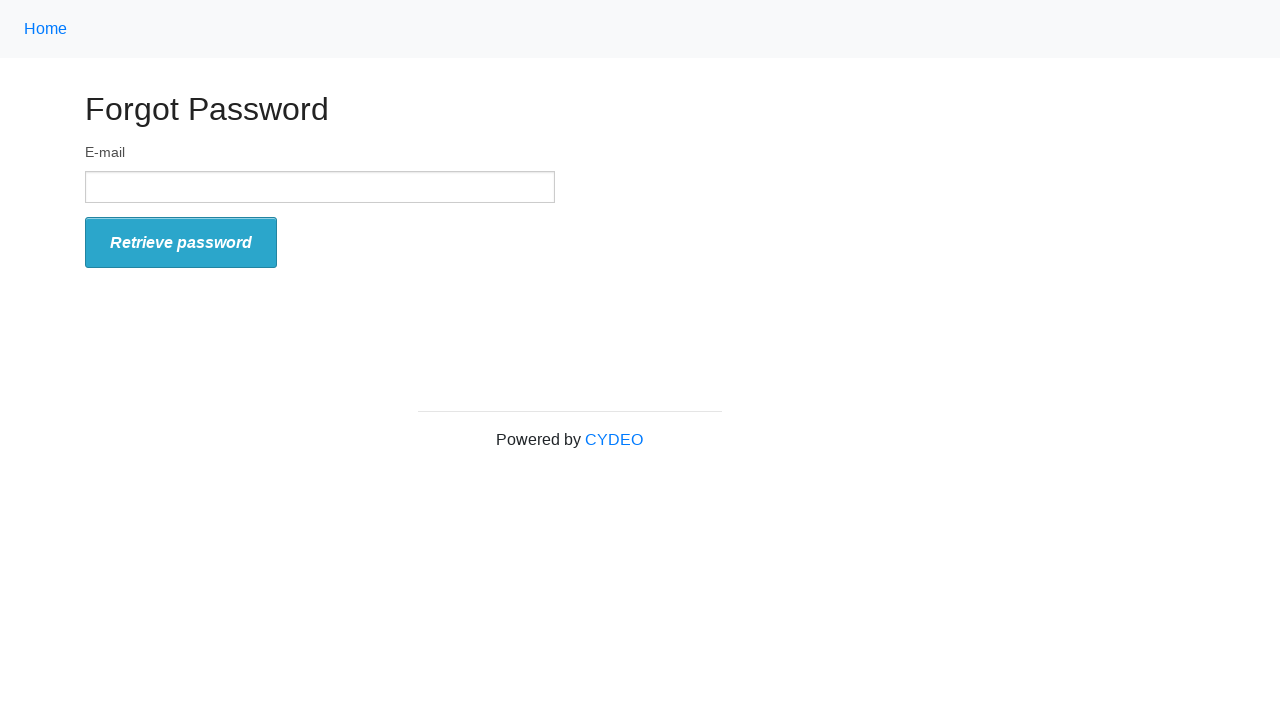

Located 'E-mail' text label using CSS selector
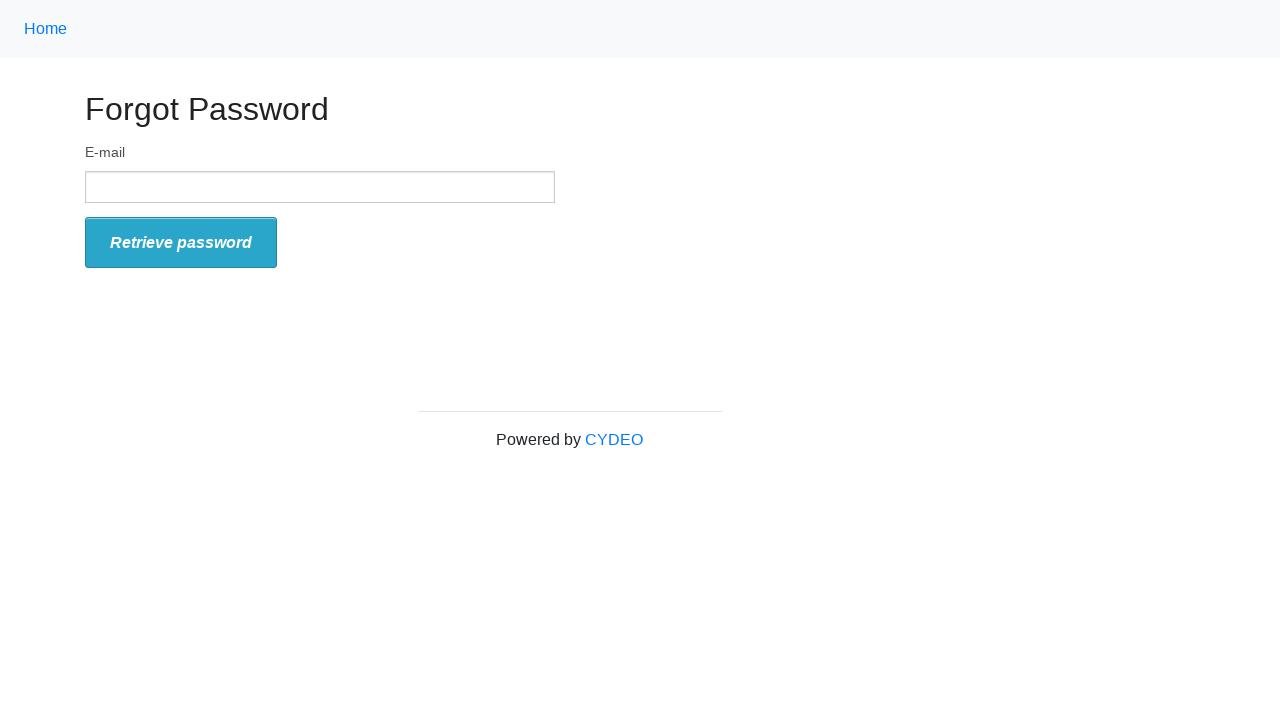

Verified 'E-mail' label is visible
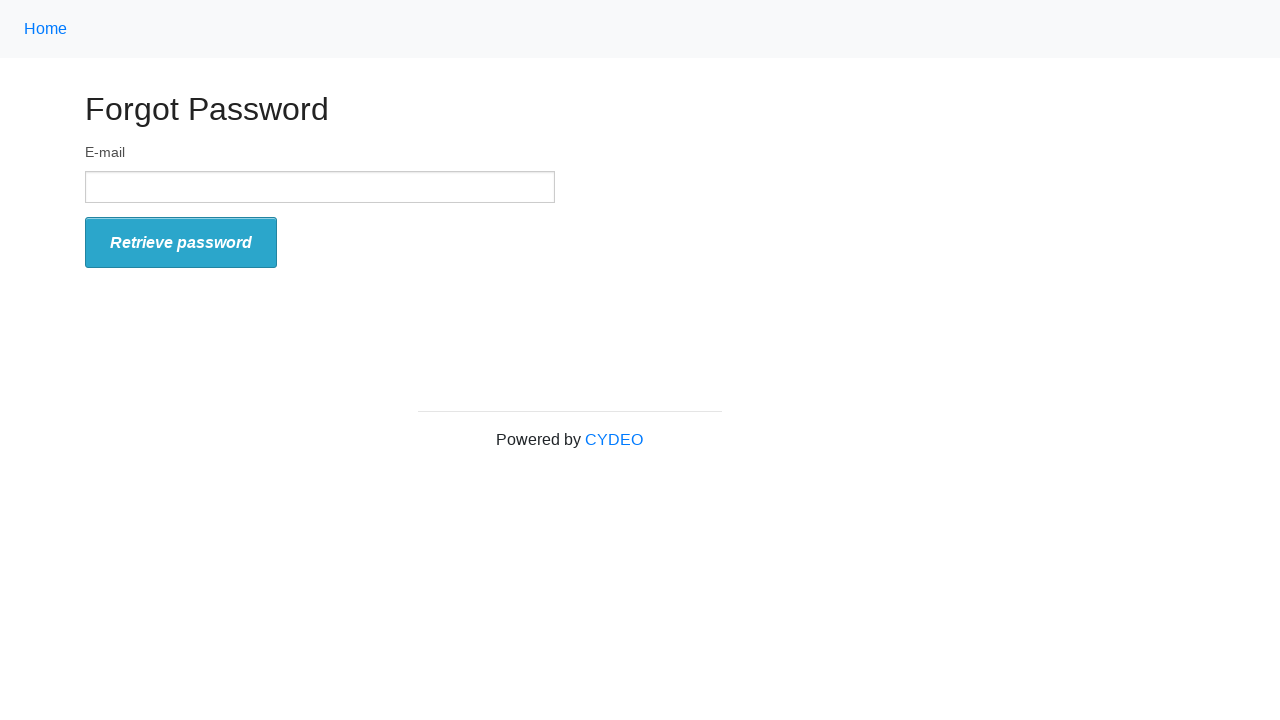

Located E-mail input box using CSS selector
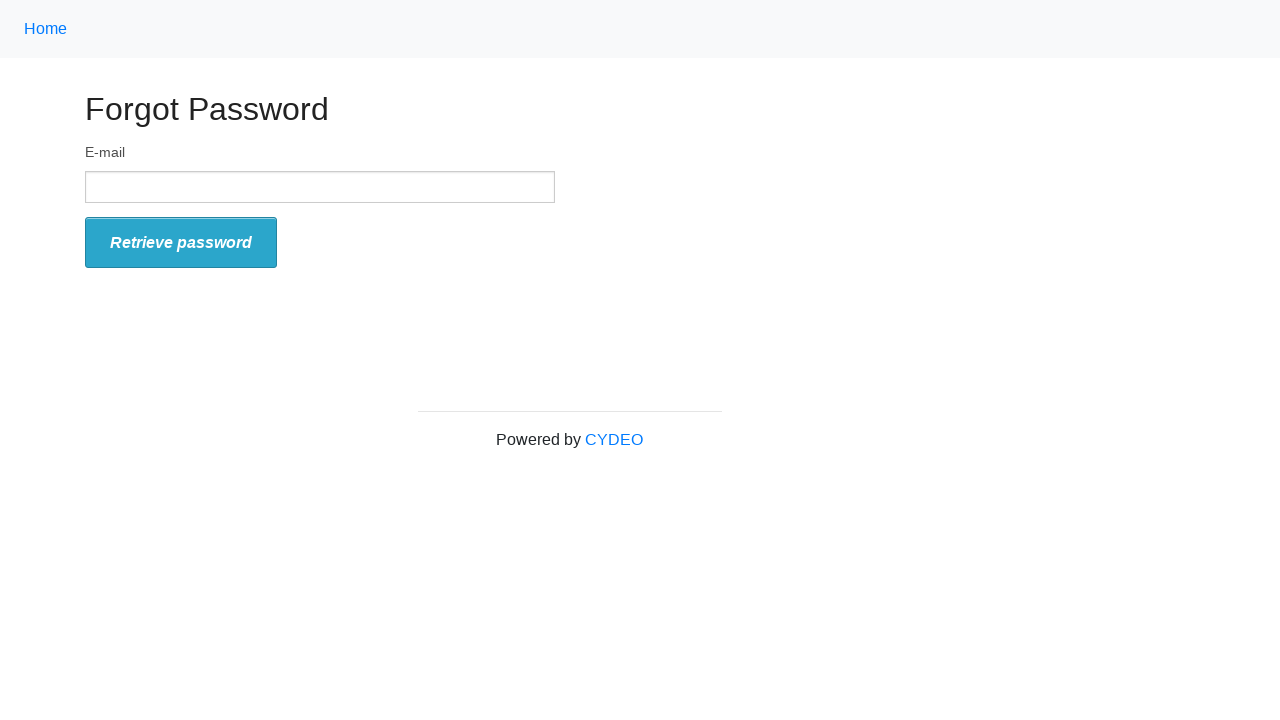

Verified E-mail input box is visible
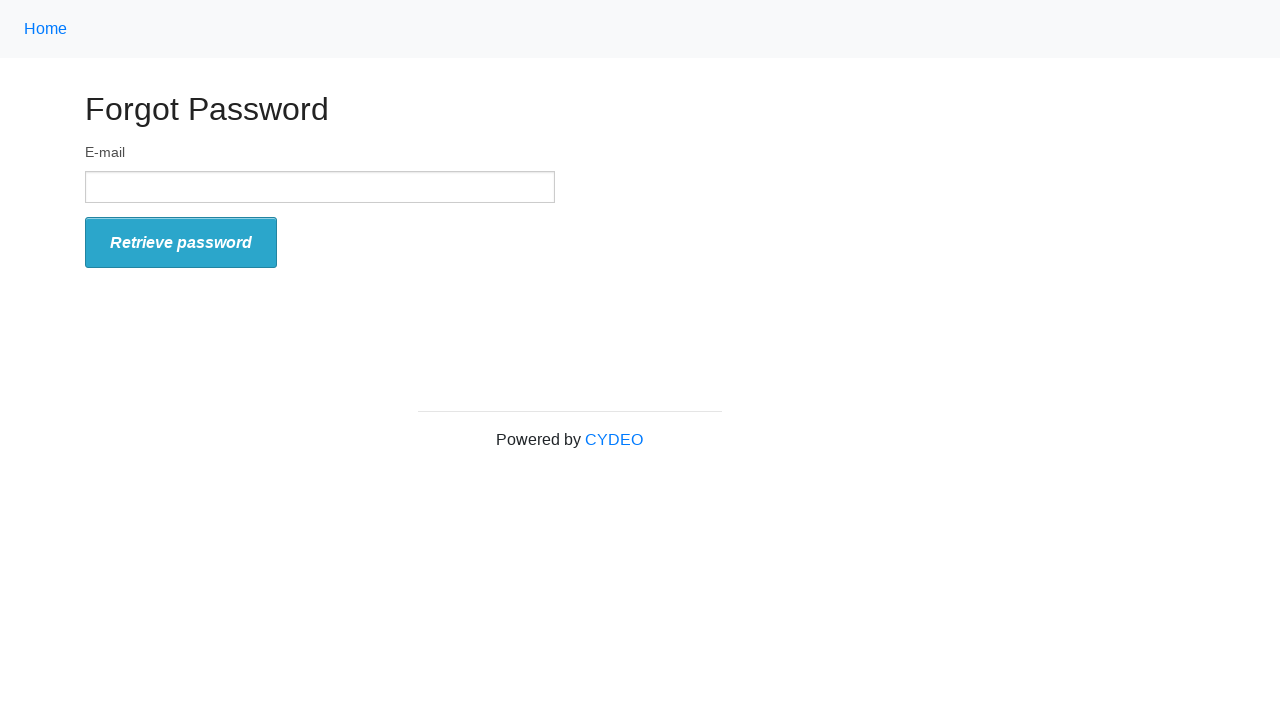

Clicked 'Retrieve password' button at (181, 243) on i.icon-2x.icon-signin
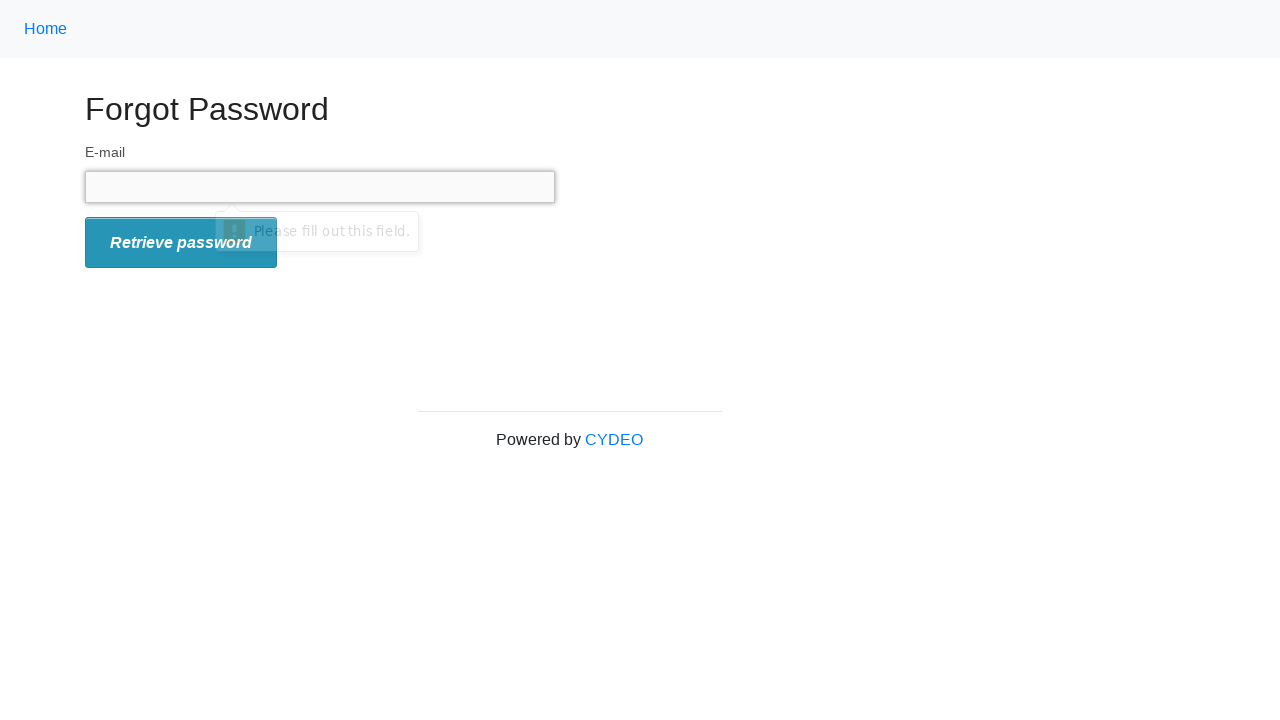

Located 'Powered by Cydeo' text using CSS selector
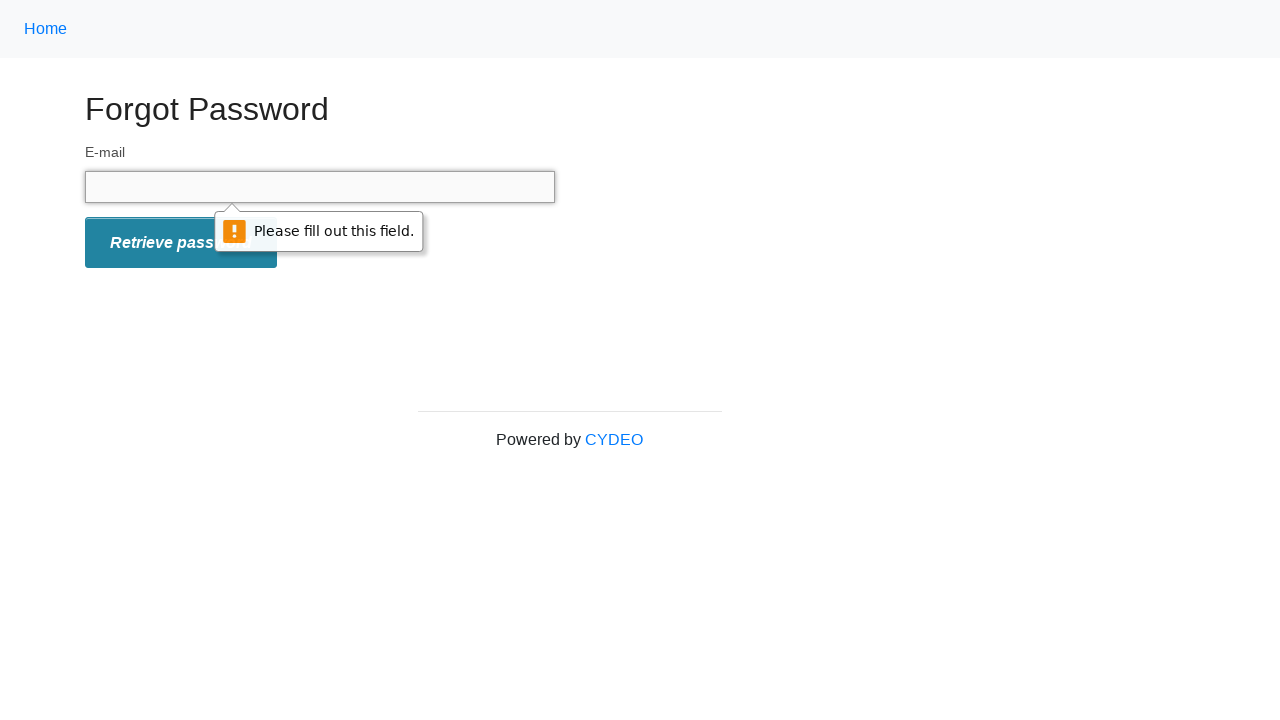

Verified 'Powered by Cydeo' text is visible
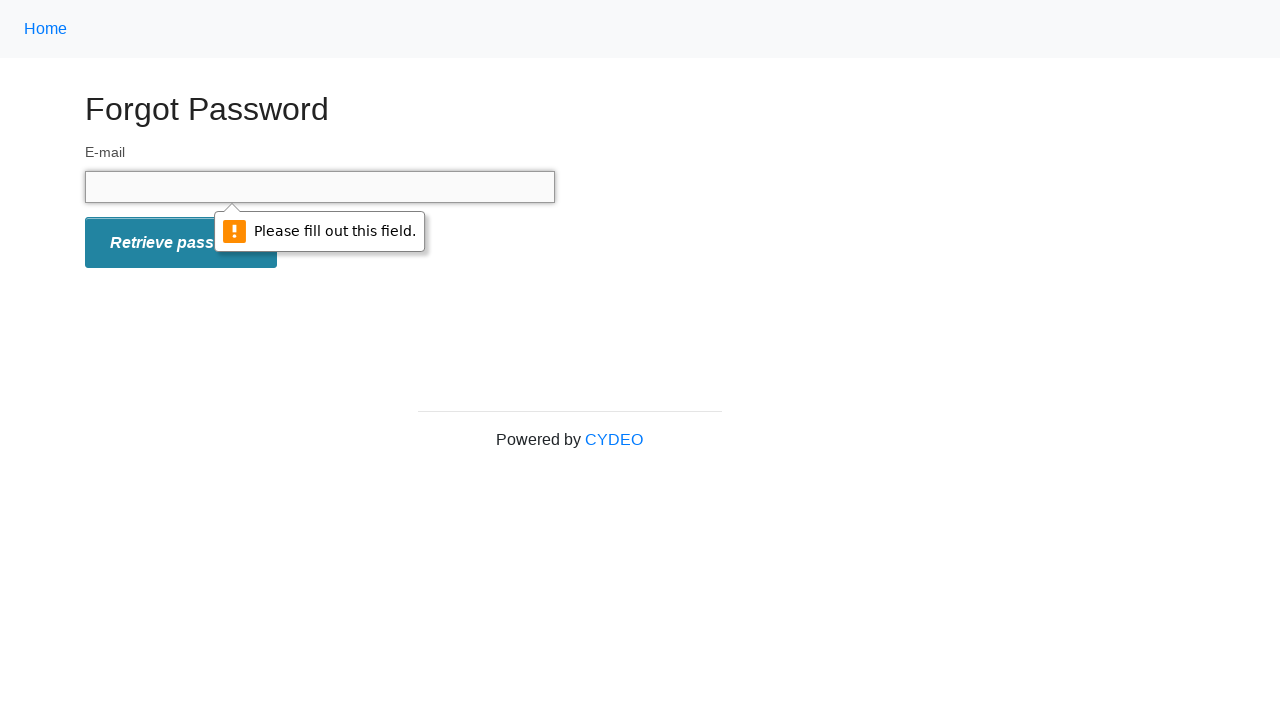

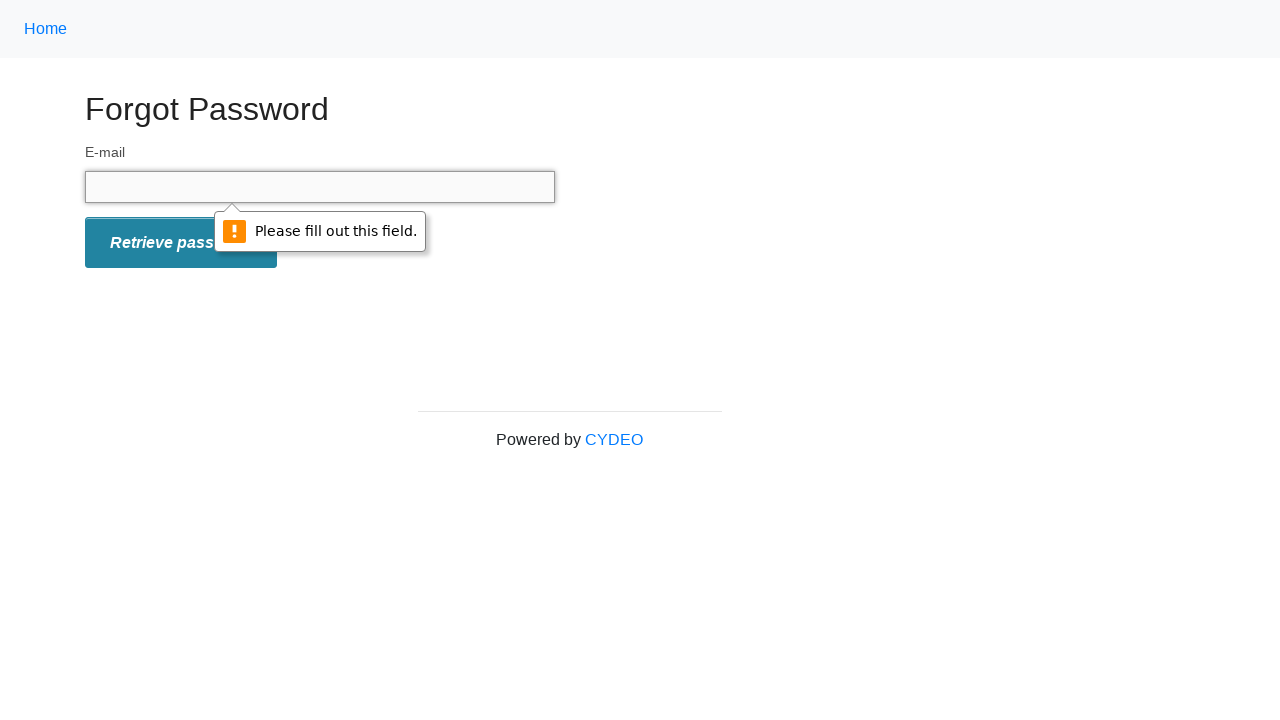